Tests geolocation mocking by setting the browser's location to Paris coordinates (Eiffel Tower area) and navigating to a location detection website to verify the mock location is detected.

Starting URL: https://mycurrentlocation.net/

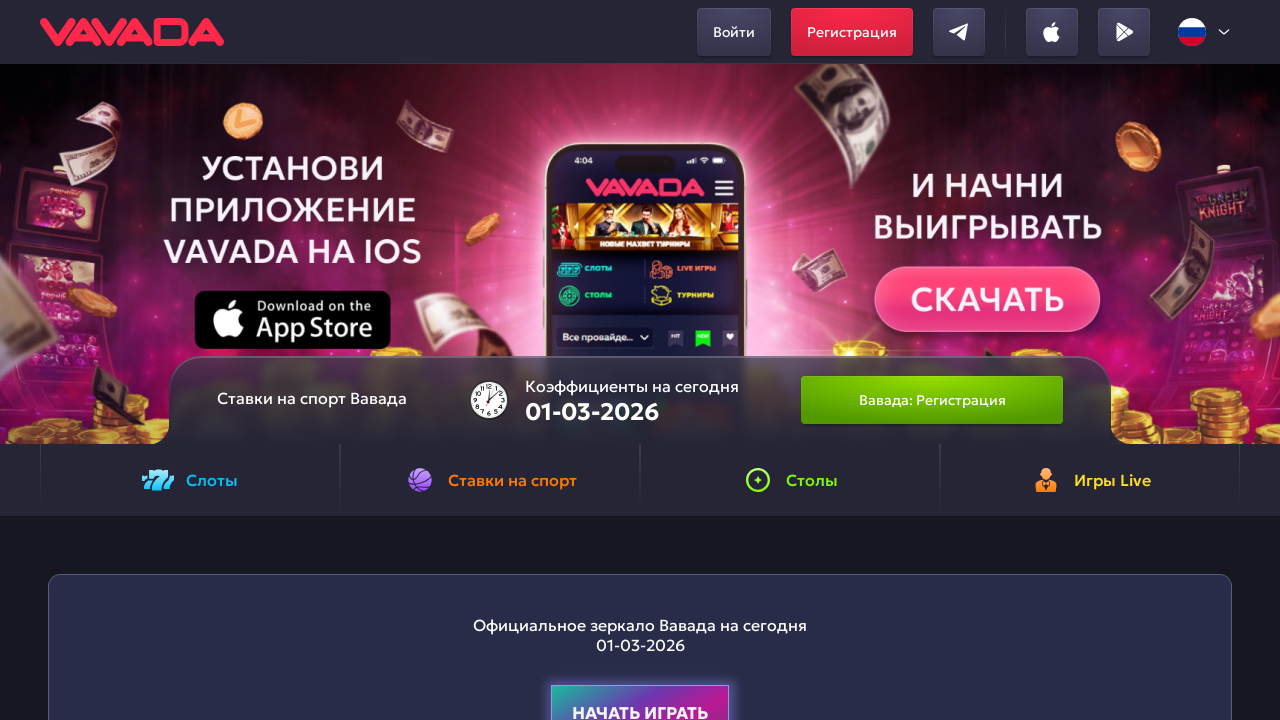

Granted geolocation permission to browser context
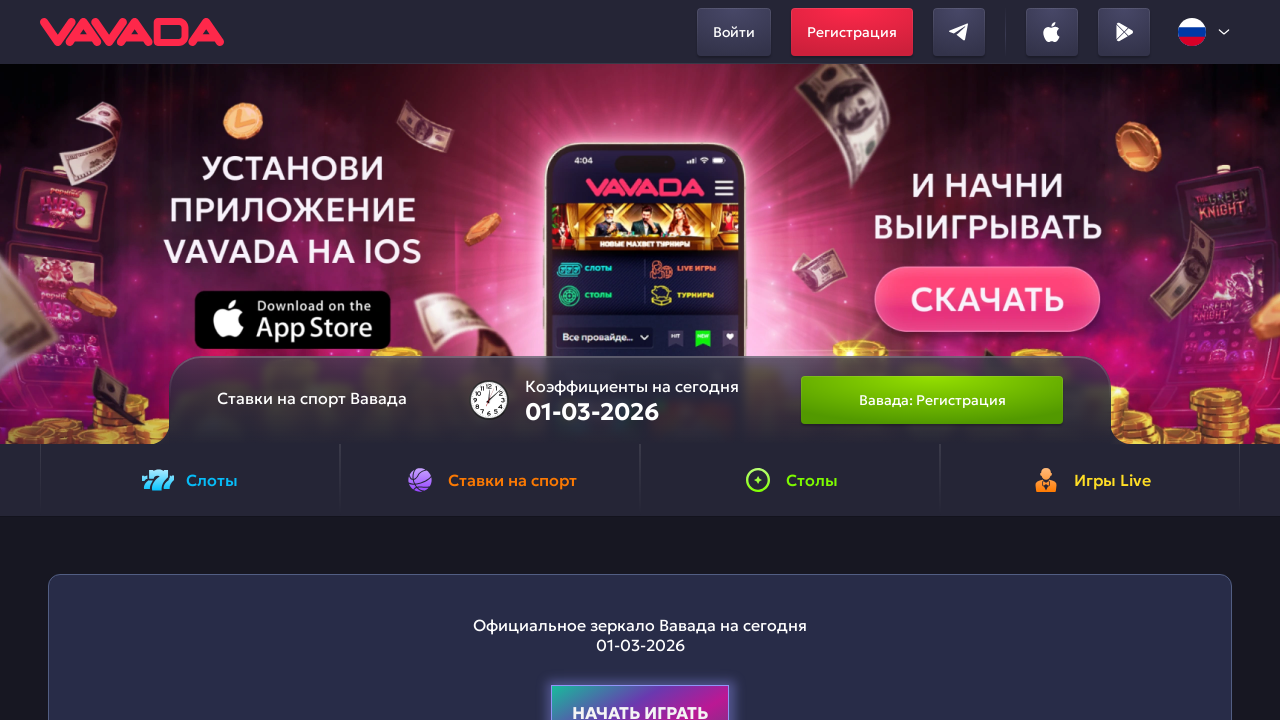

Set geolocation to Paris (Eiffel Tower area) with coordinates 48.8584, 2.2945
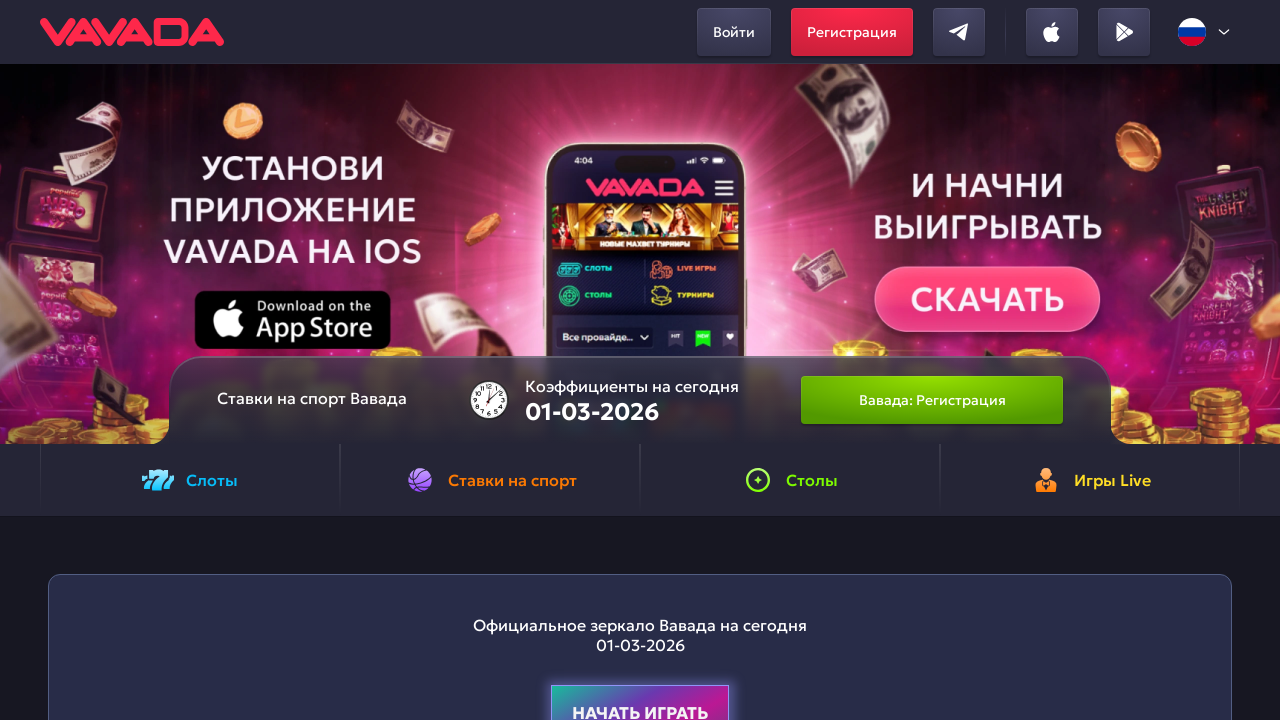

Reloaded page to apply mocked geolocation settings
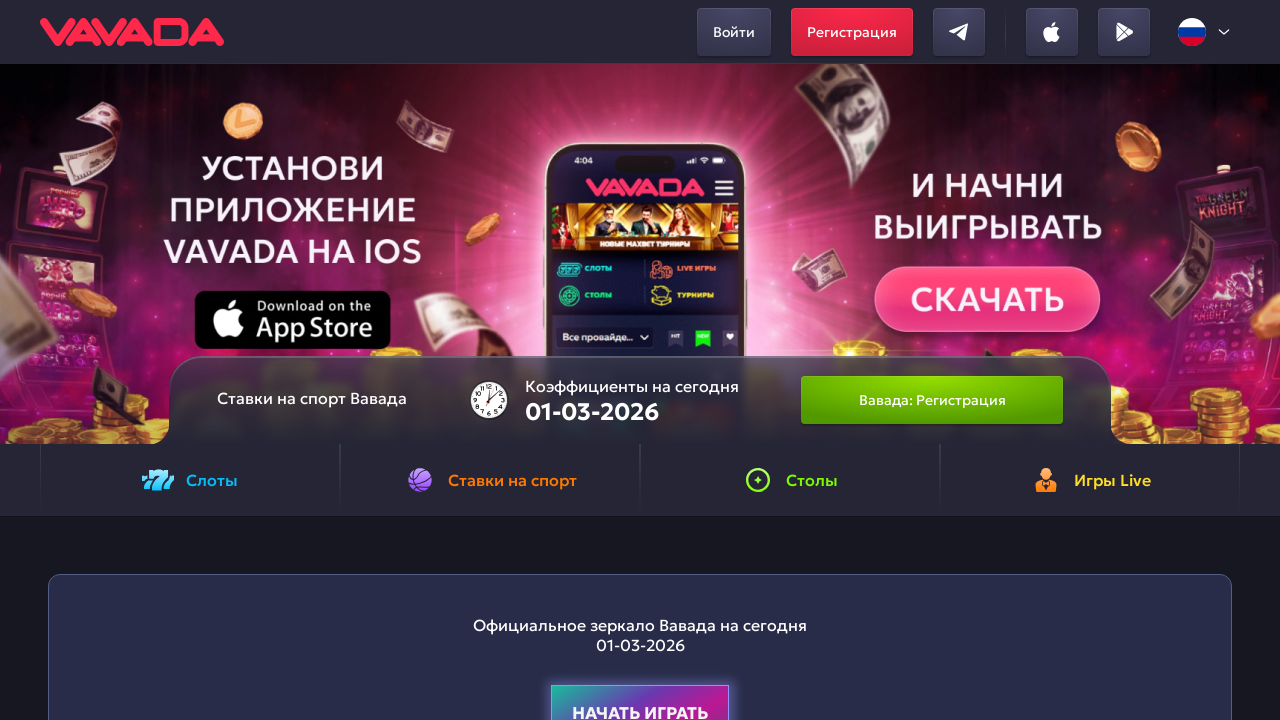

Waited 5 seconds for page to detect and display mocked location
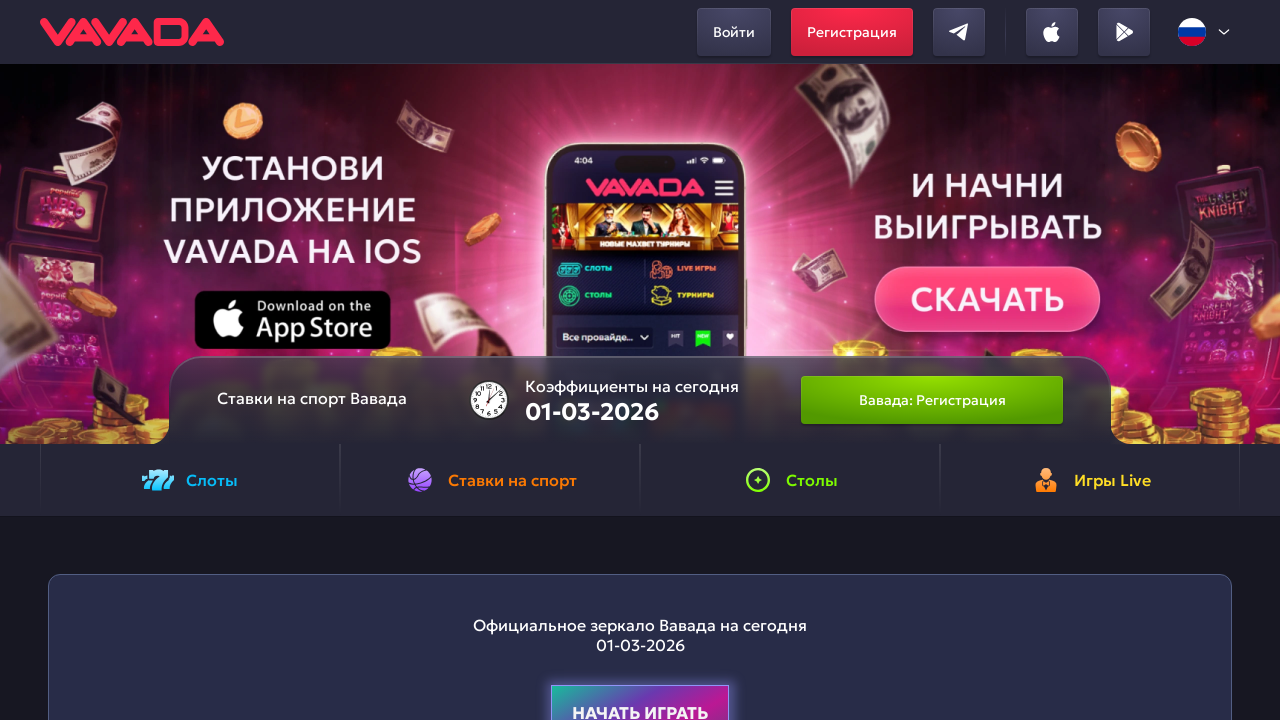

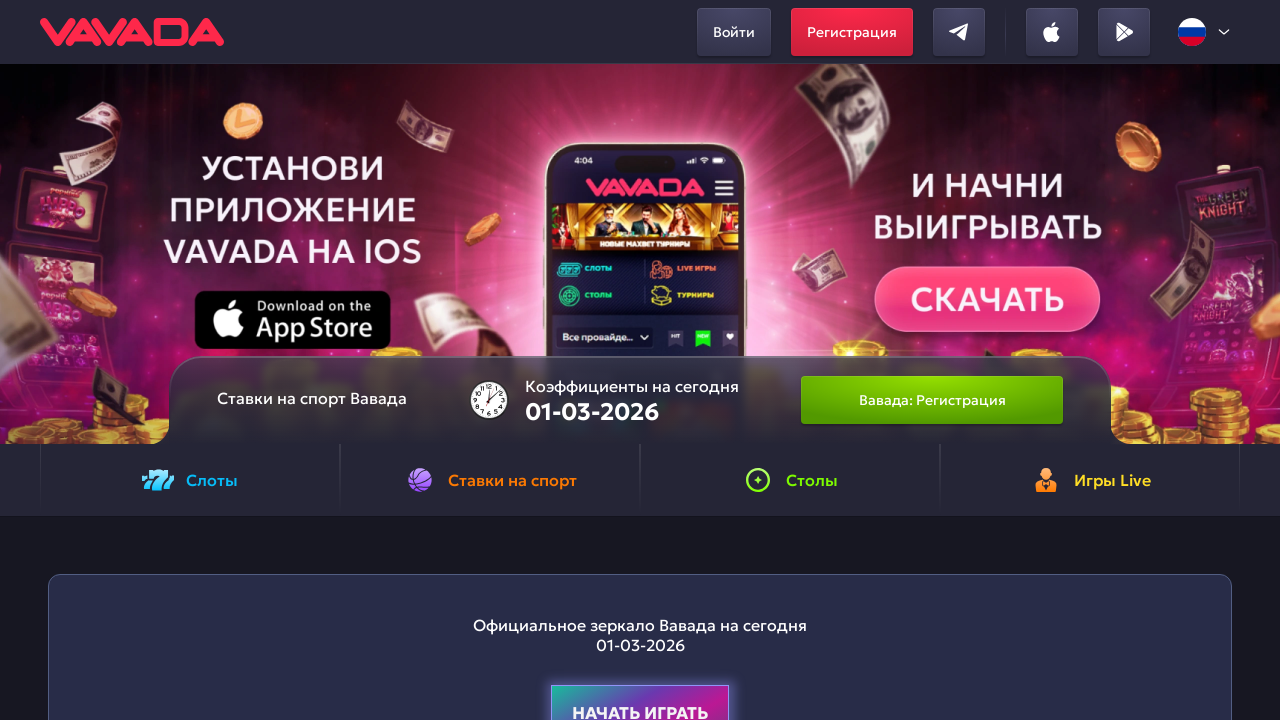